Tests an e-commerce workflow on Sauce Demo site including login, adding items to cart, checkout process, and logout

Starting URL: https://www.saucedemo.com

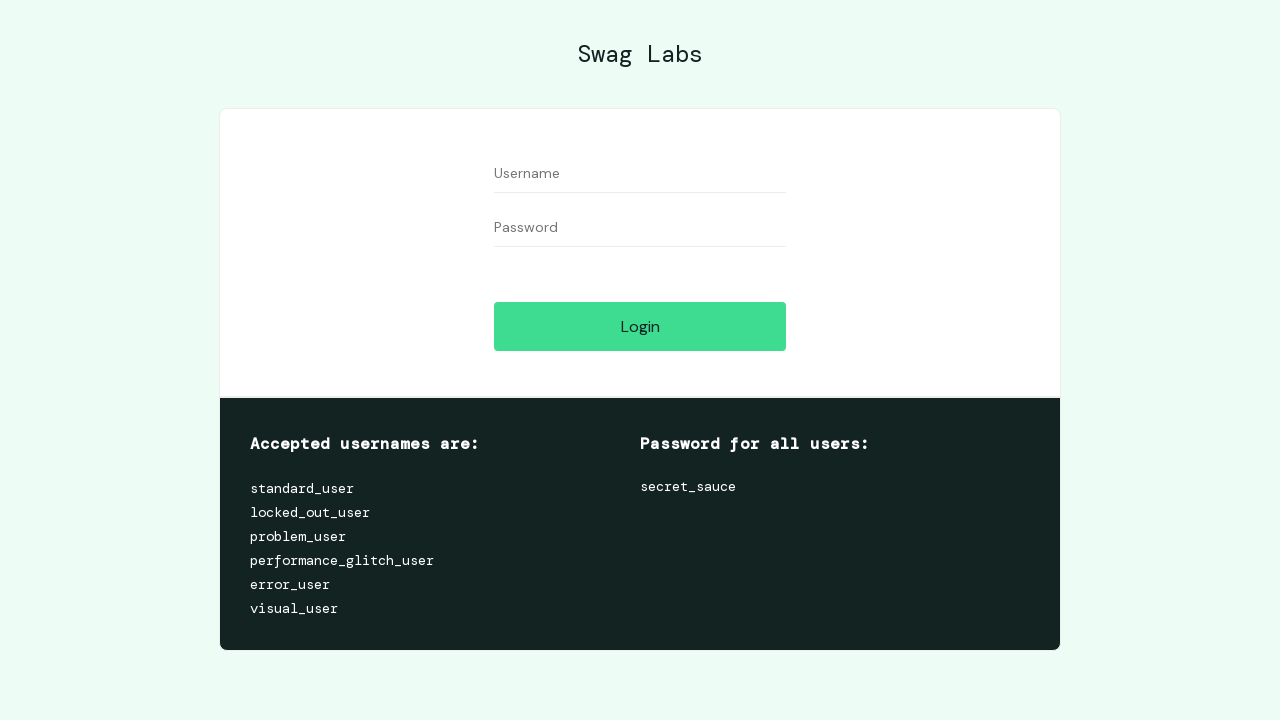

Filled username field with 'standard_user' on #user-name
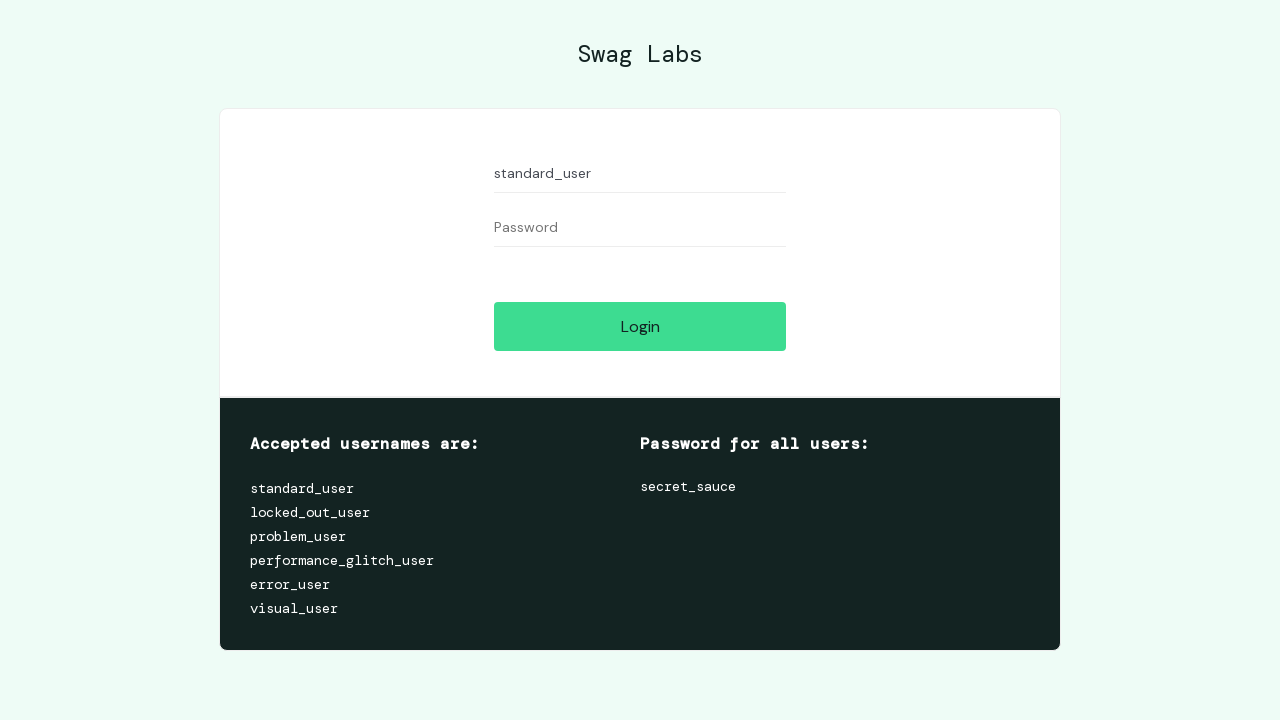

Filled password field with 'secret_sauce' on #password
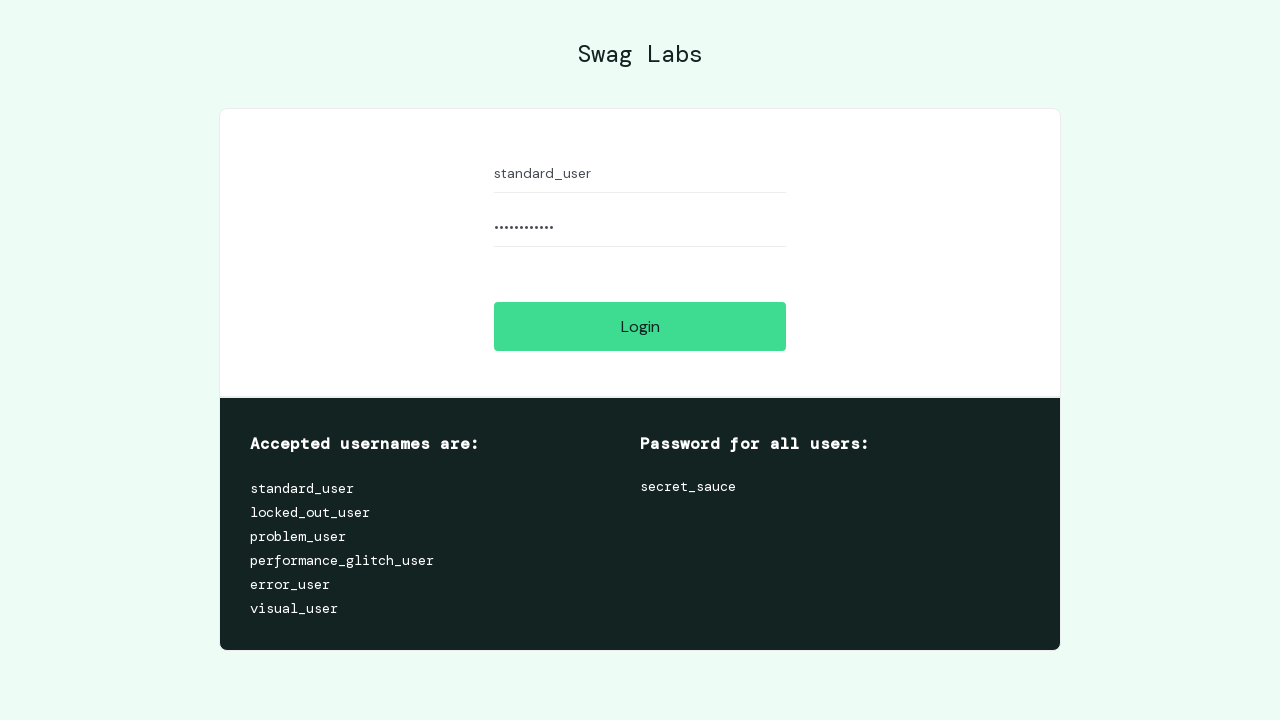

Pressed Enter to submit login form on #password
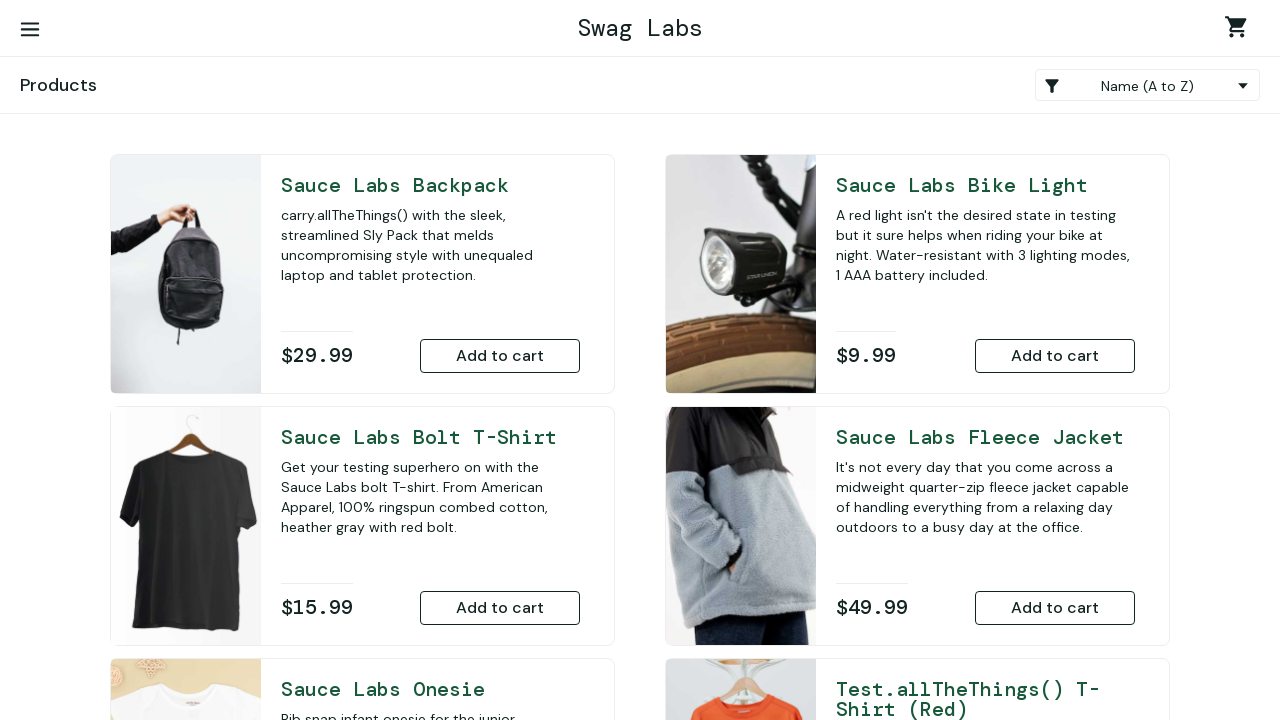

Products page loaded successfully
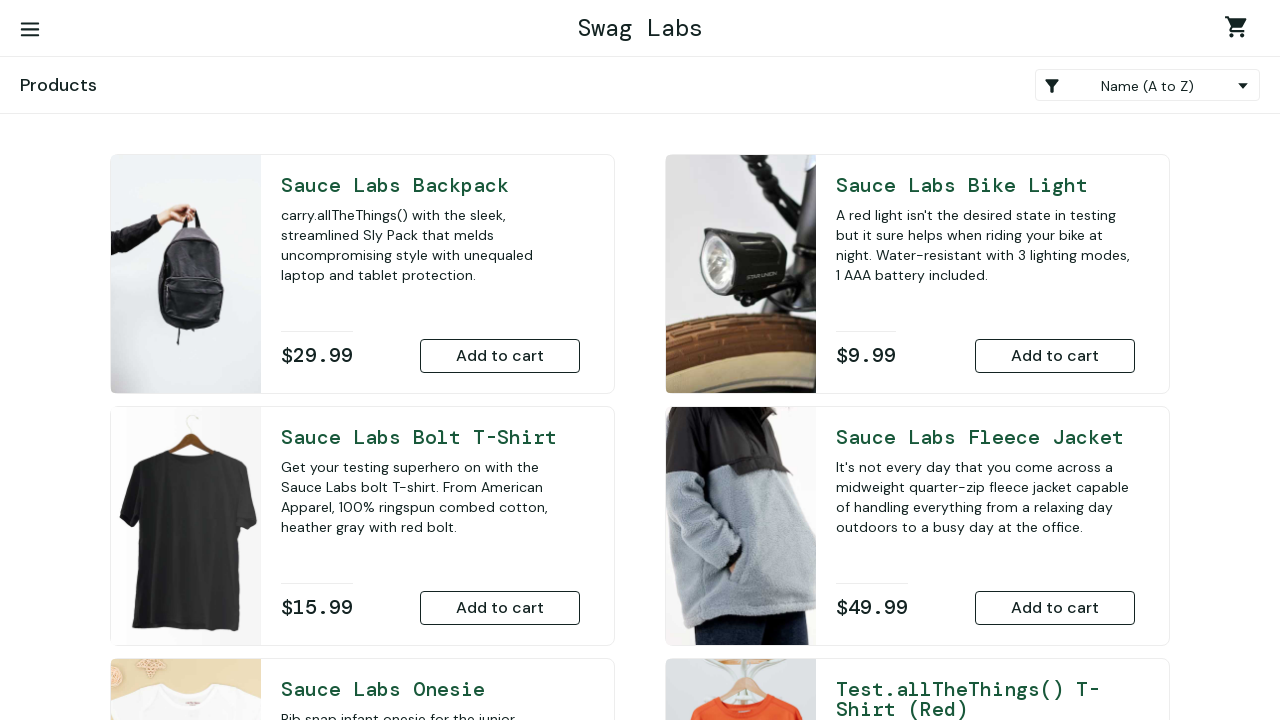

Clicked 'Add to Cart' button for backpack item at (500, 356) on button[name*="backpack"]
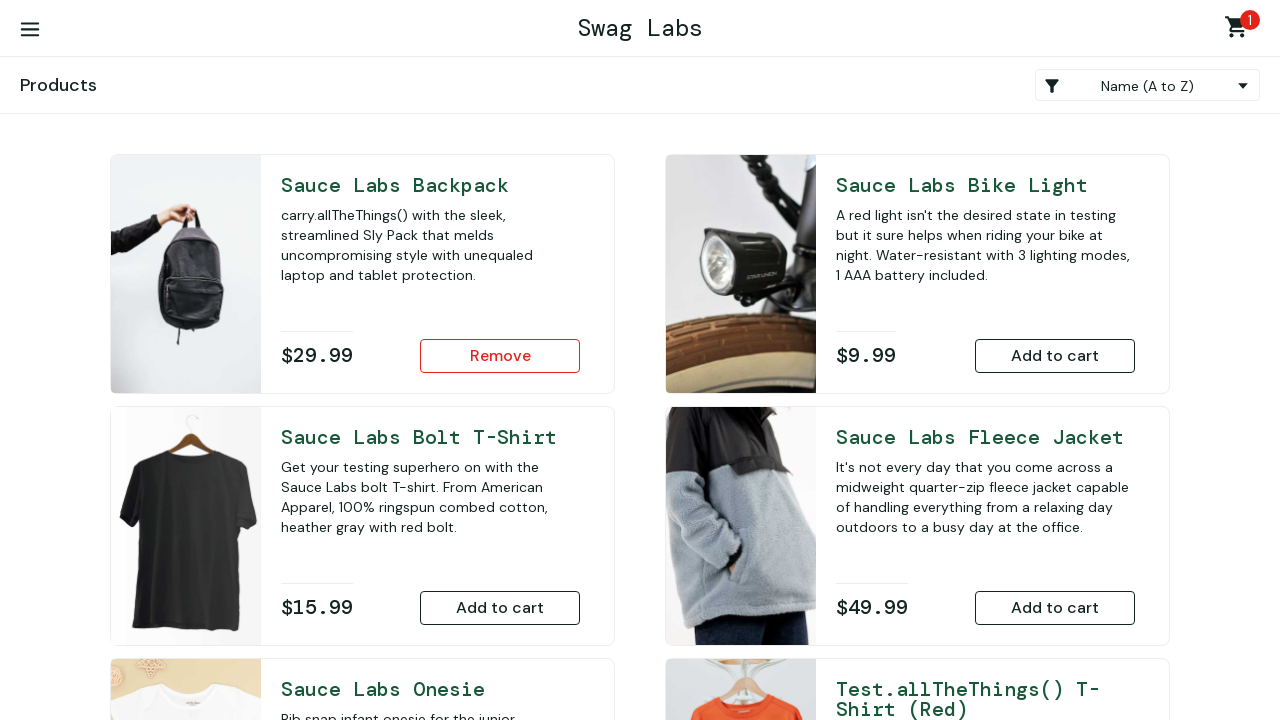

Clicked shopping cart icon to navigate to cart at (1240, 30) on #shopping_cart_container a
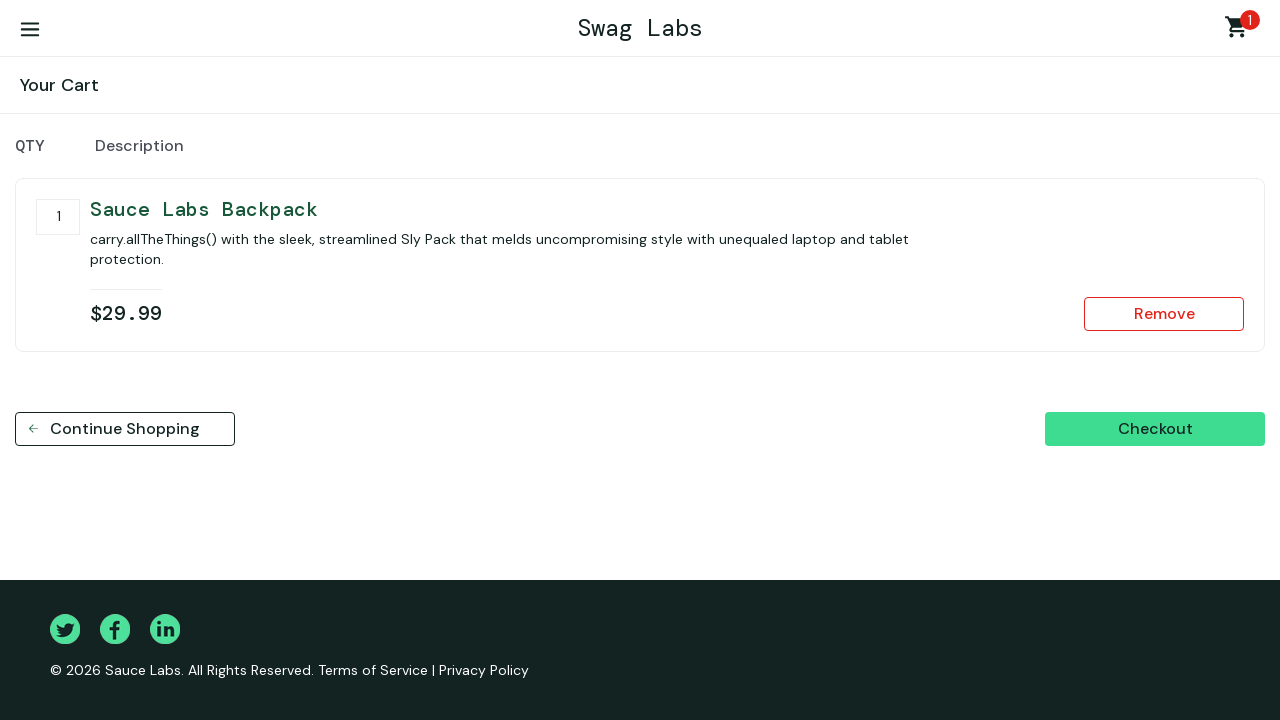

Cart page loaded with items displayed
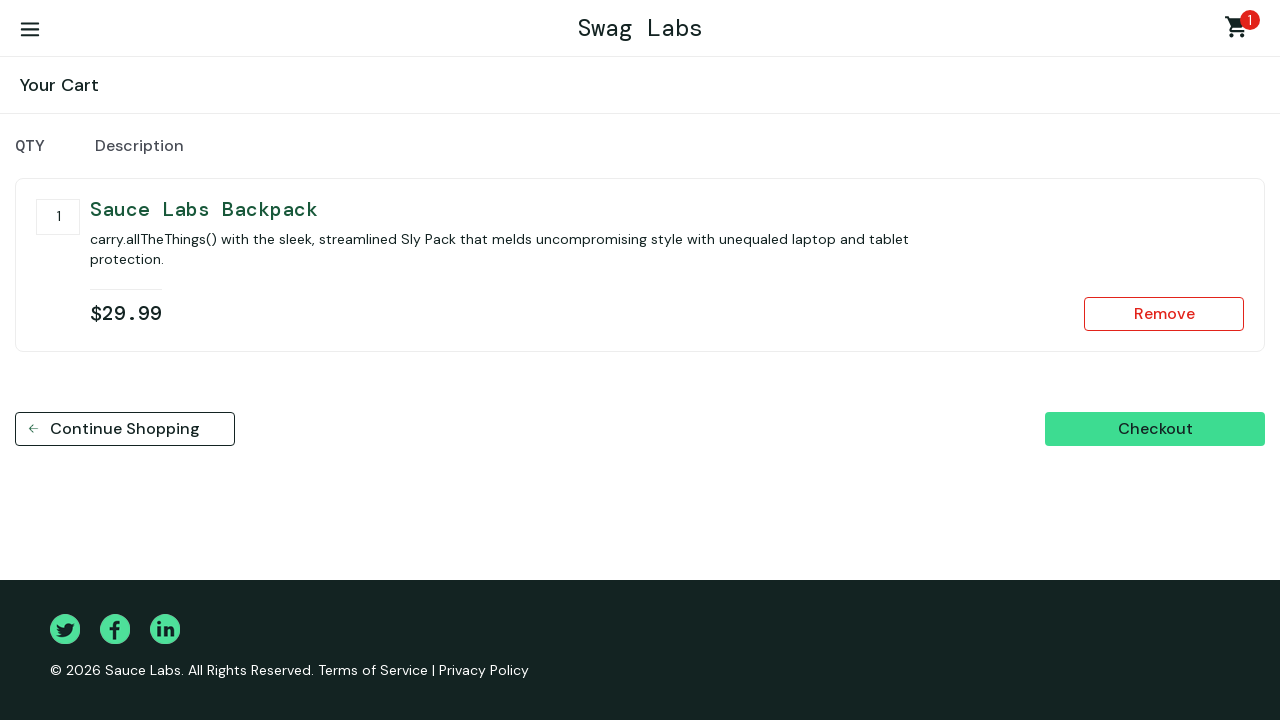

Clicked 'Checkout' button to proceed at (1155, 429) on button#checkout
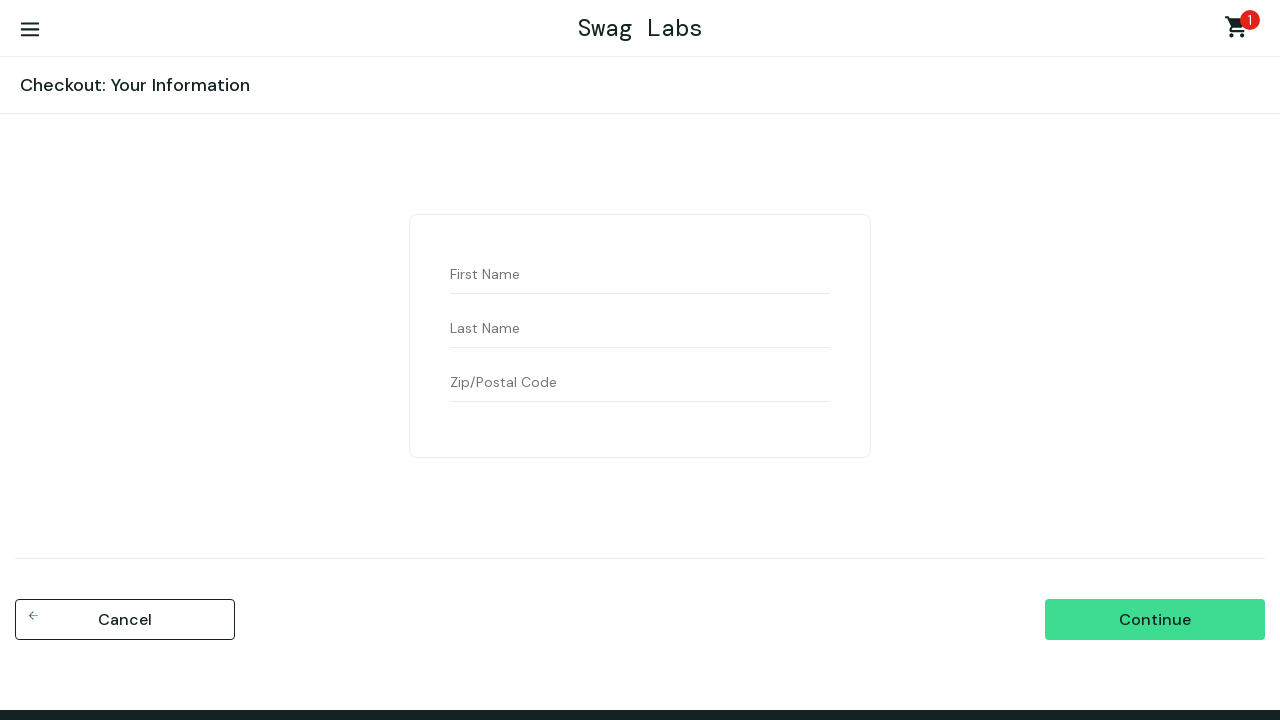

Filled first name field with 'SeleniumBase' on #first-name
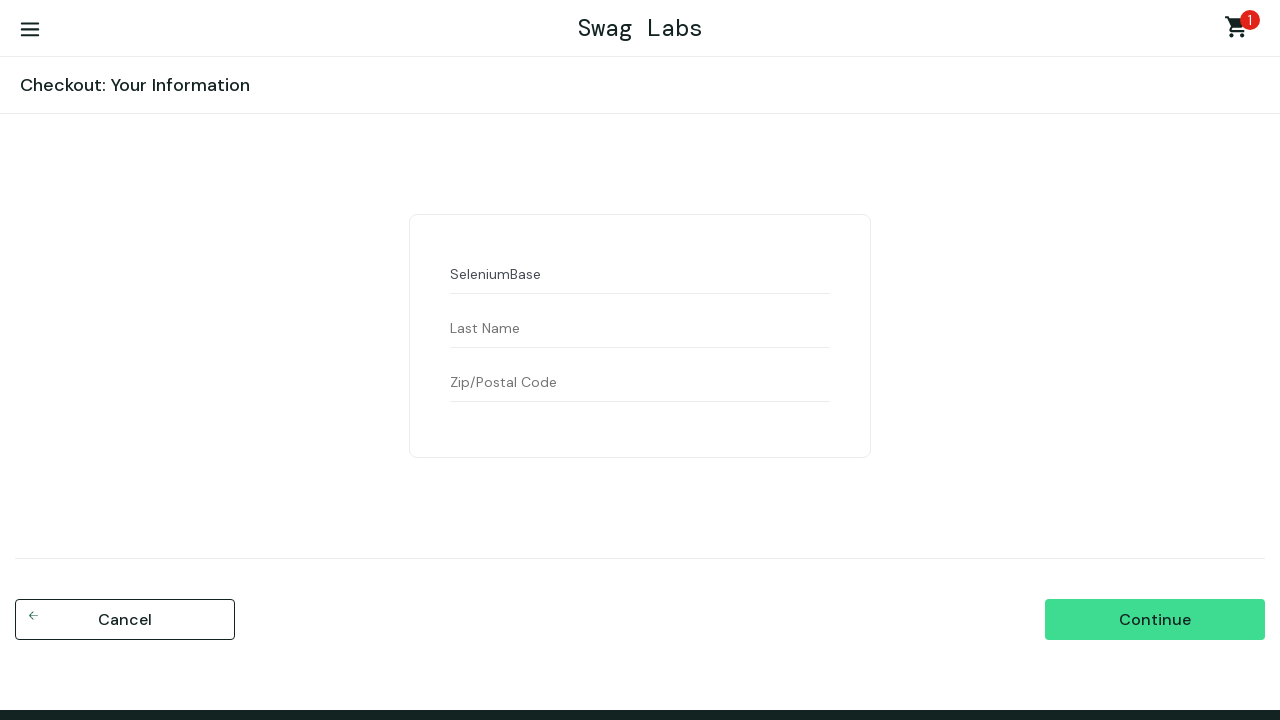

Filled last name field with 'Automation' on #last-name
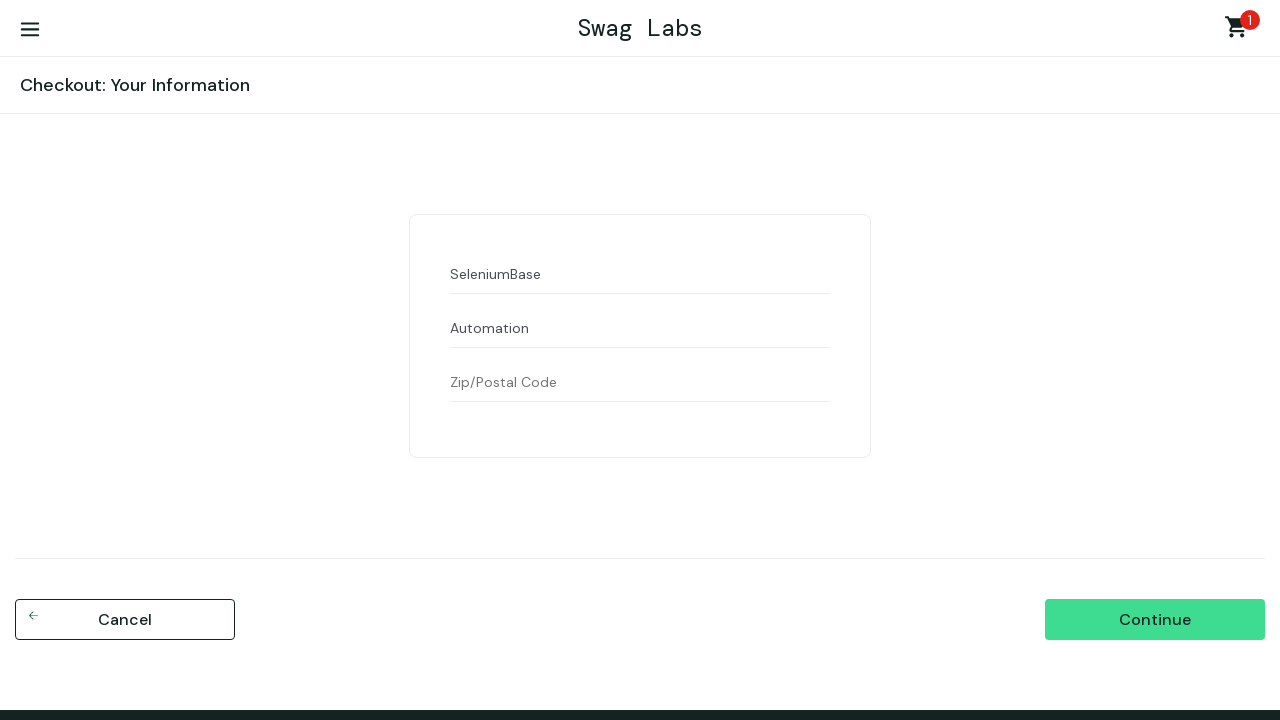

Filled postal code field with '77123' on #postal-code
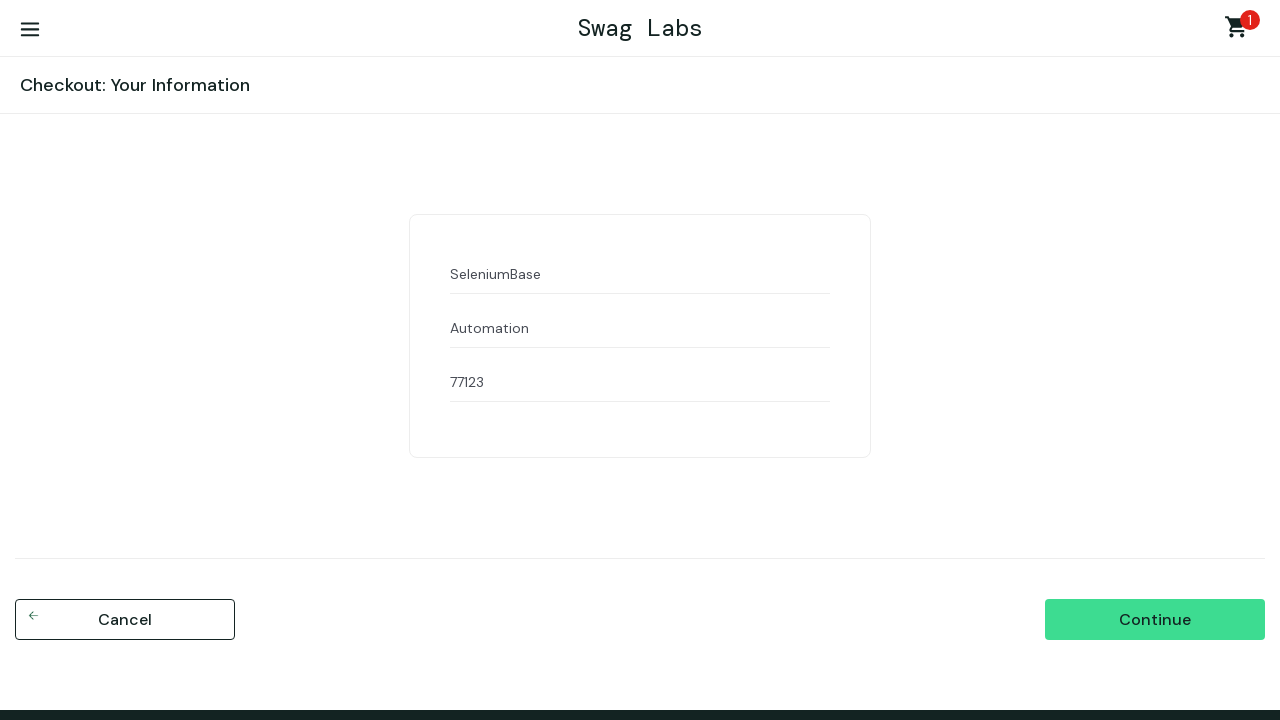

Clicked 'Continue' button to proceed to order review at (1155, 620) on input#continue
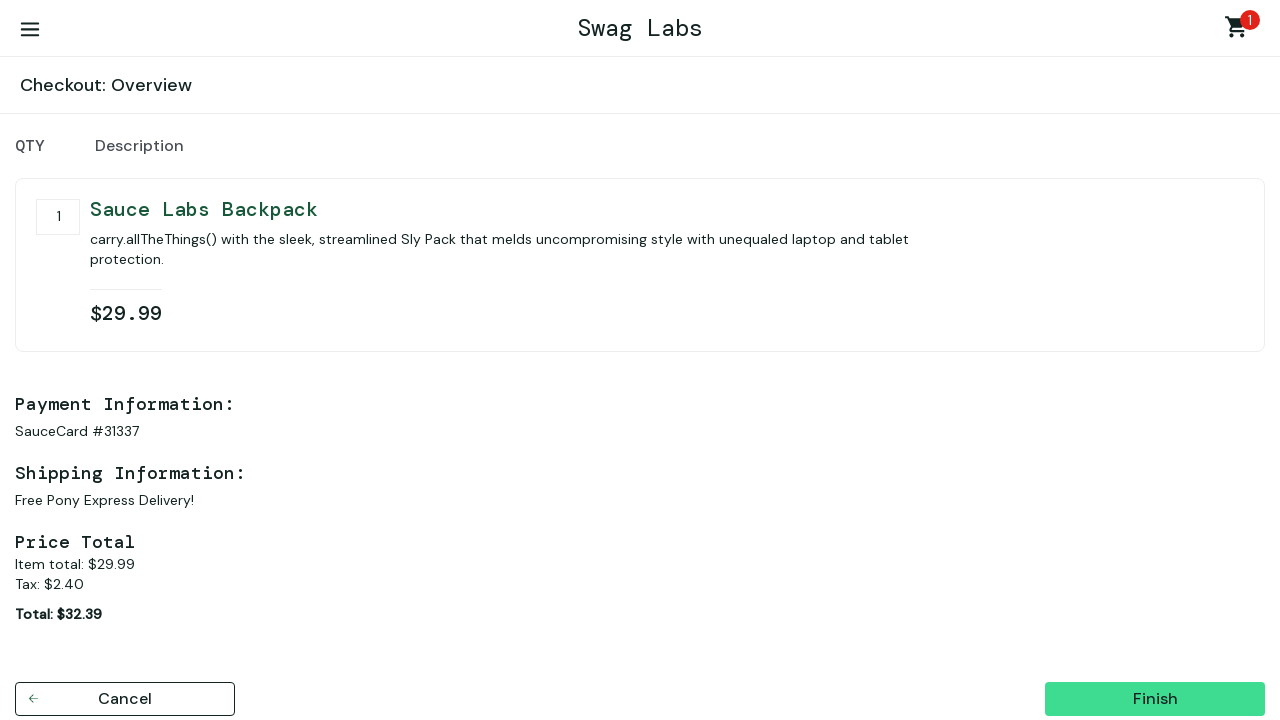

Checkout overview page loaded with cart items
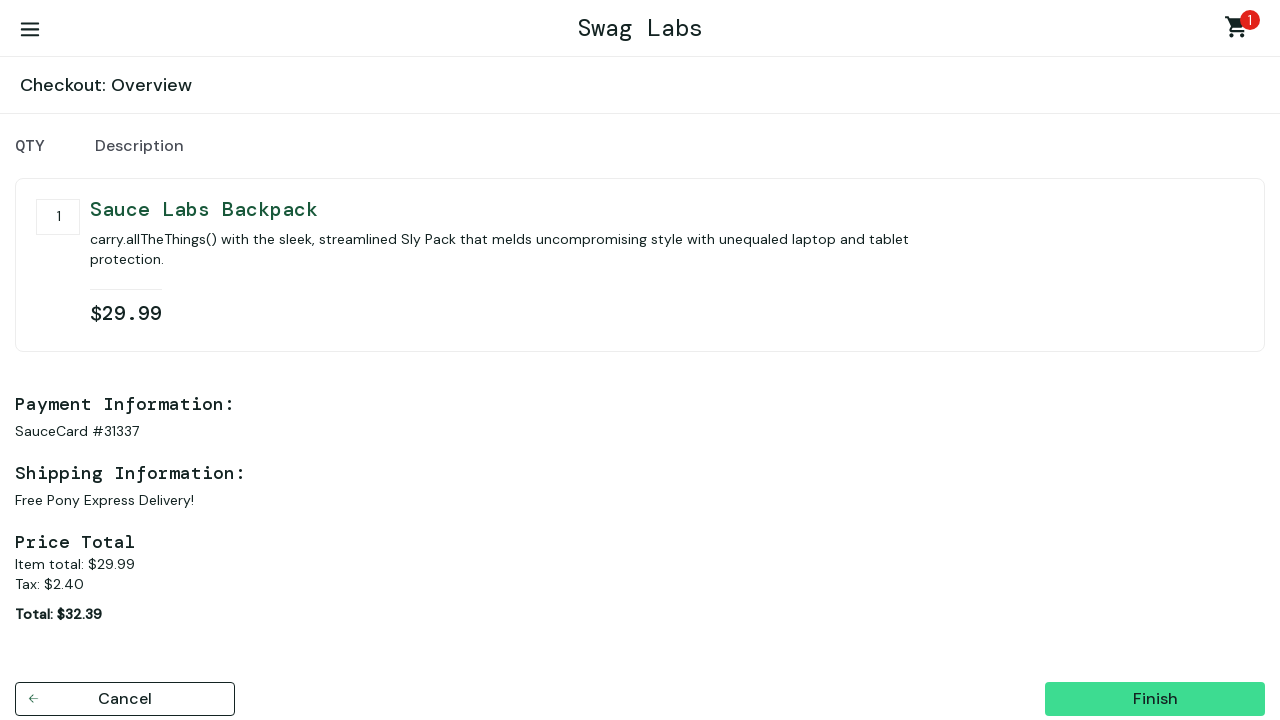

Clicked 'Finish' button to complete the order at (1155, 699) on button#finish
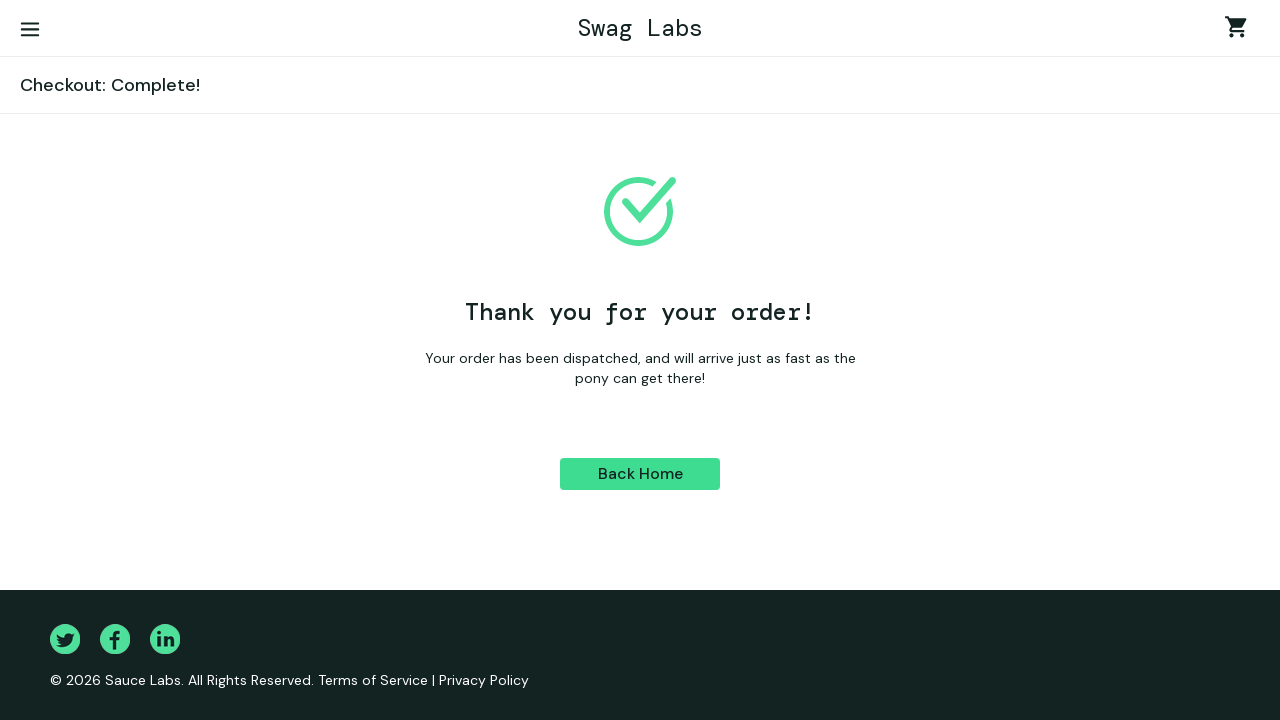

Order confirmation message displayed
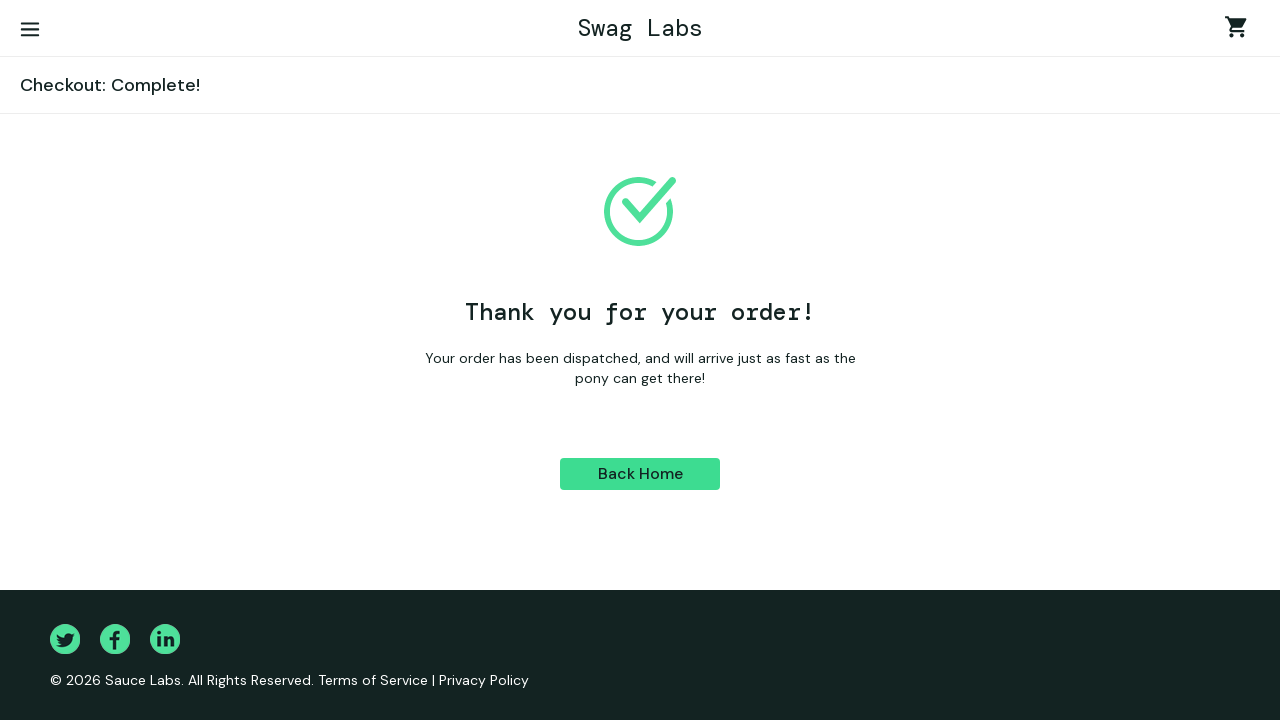

Clicked burger menu button to open navigation menu at (30, 30) on button#react-burger-menu-btn
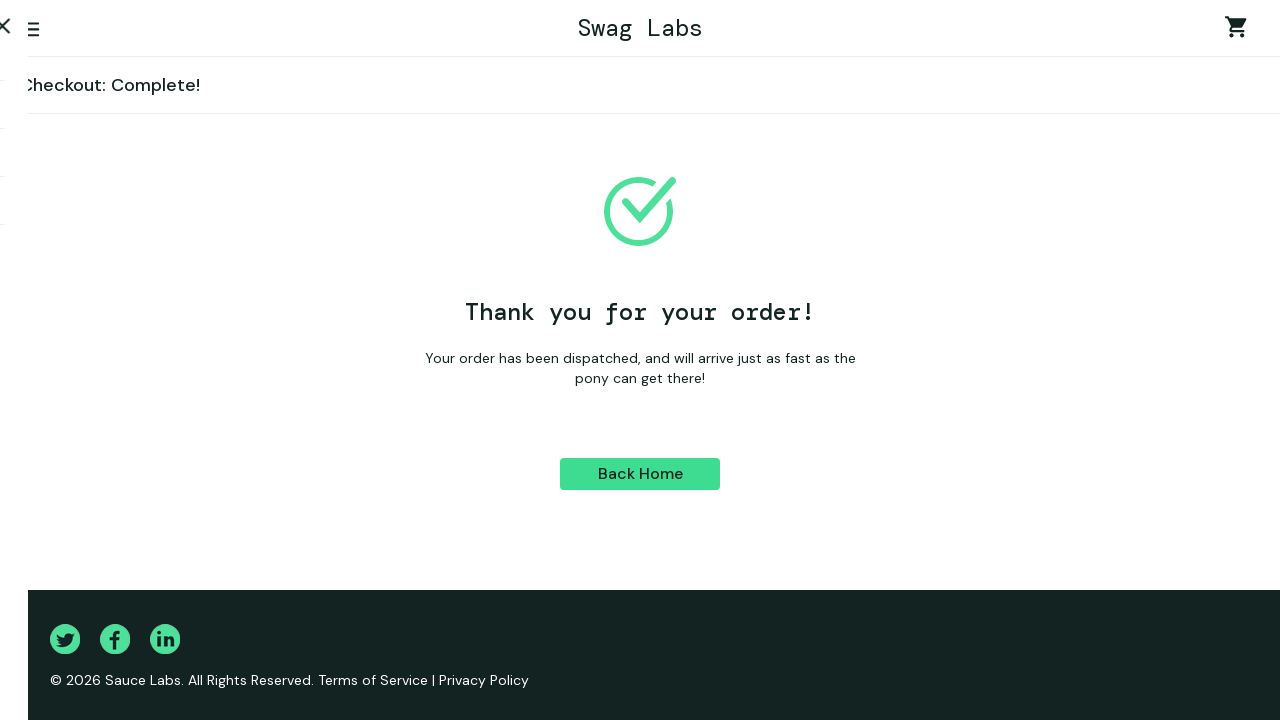

Logout link appeared in sidebar menu
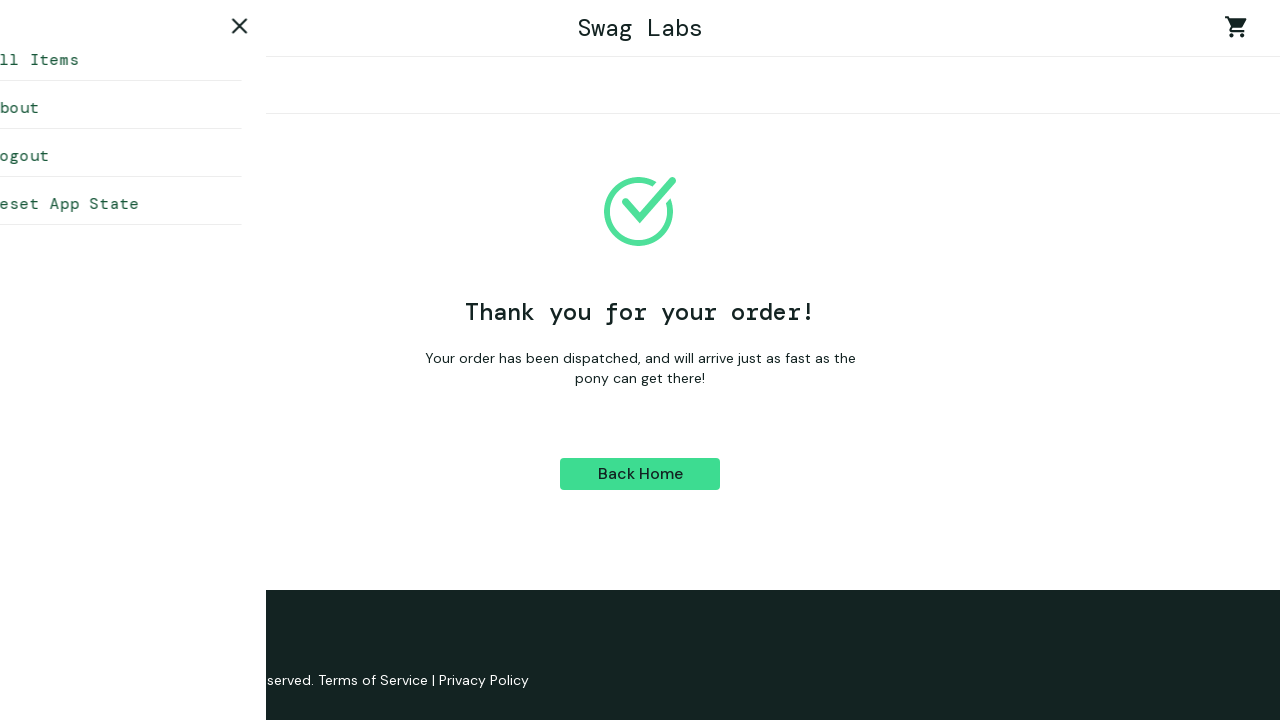

Clicked logout link to sign out at (150, 156) on a#logout_sidebar_link
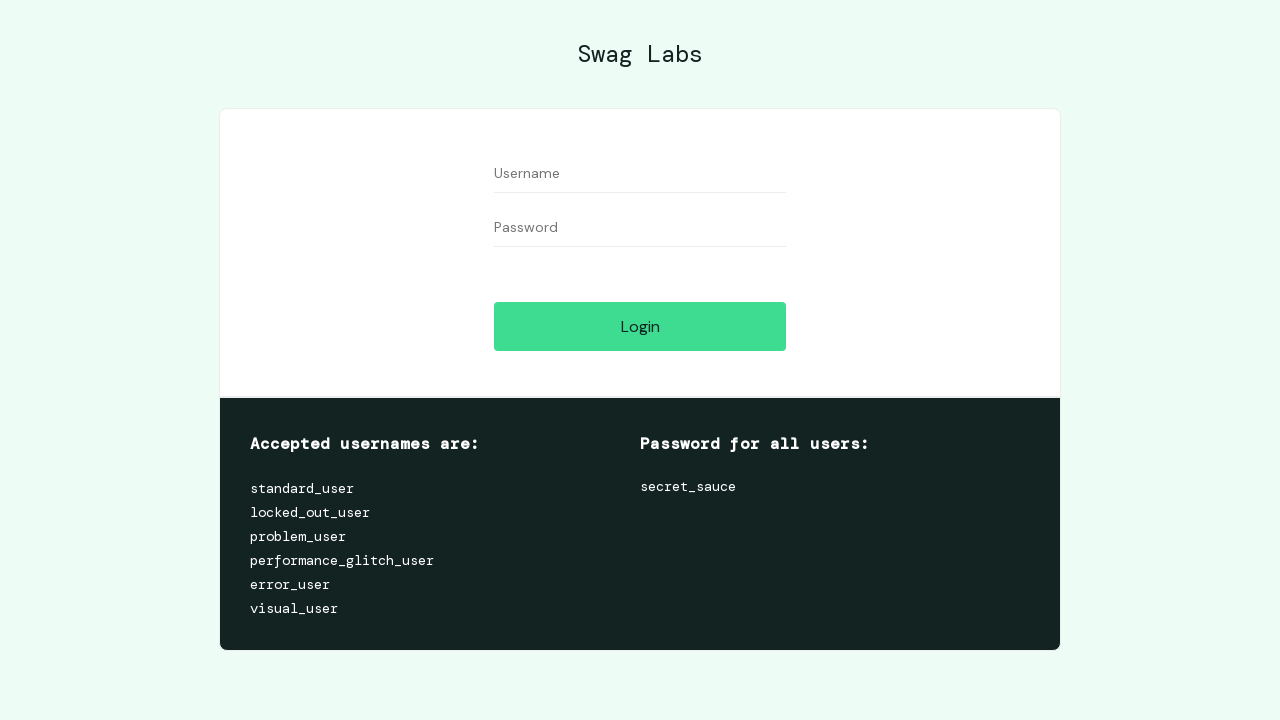

Login page loaded, confirming successful logout
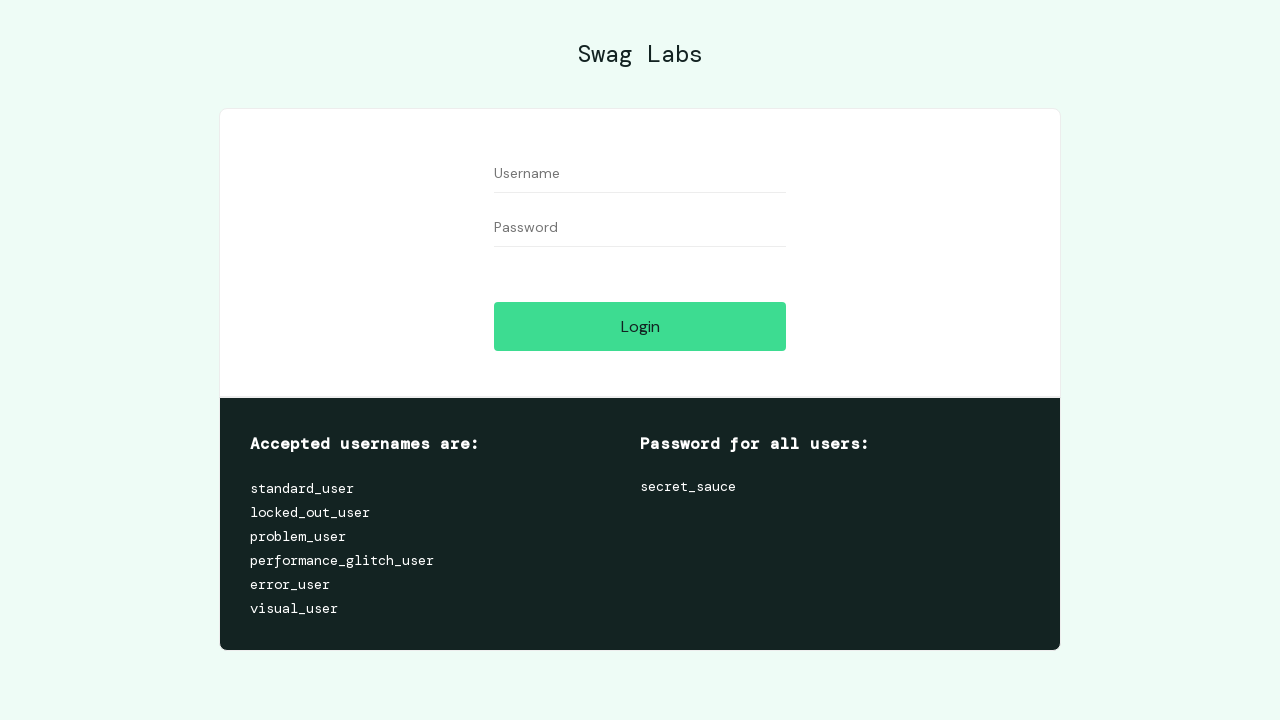

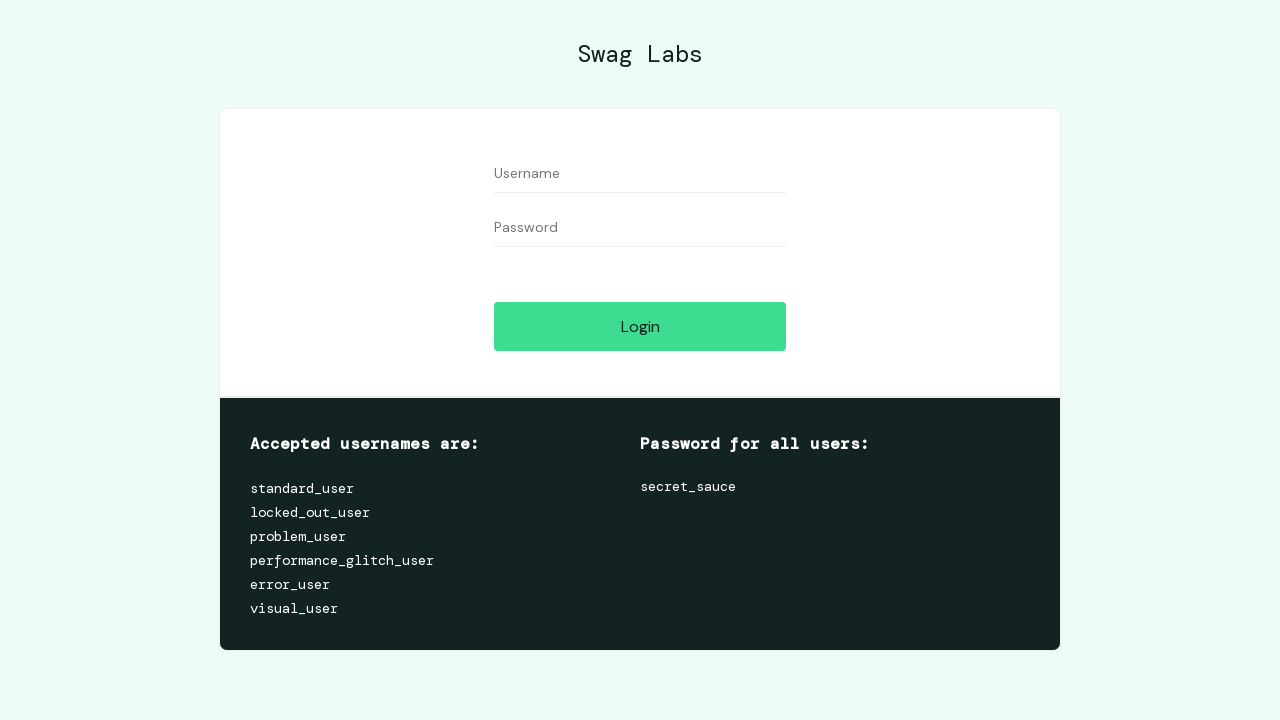